Opens a browser, navigates to a page, and maximizes the window. This is a basic browser launch verification test.

Starting URL: https://the-internet.herokuapp.com/login

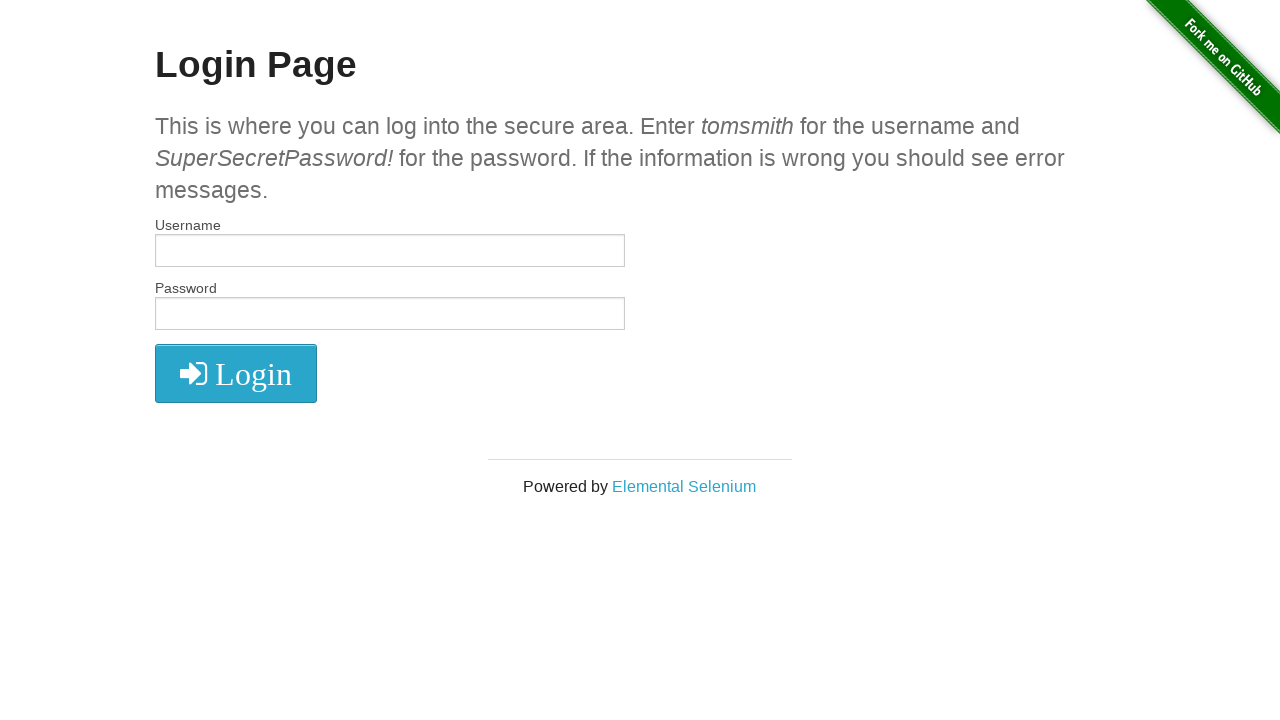

Set viewport size to 1920x1080 to maximize browser window
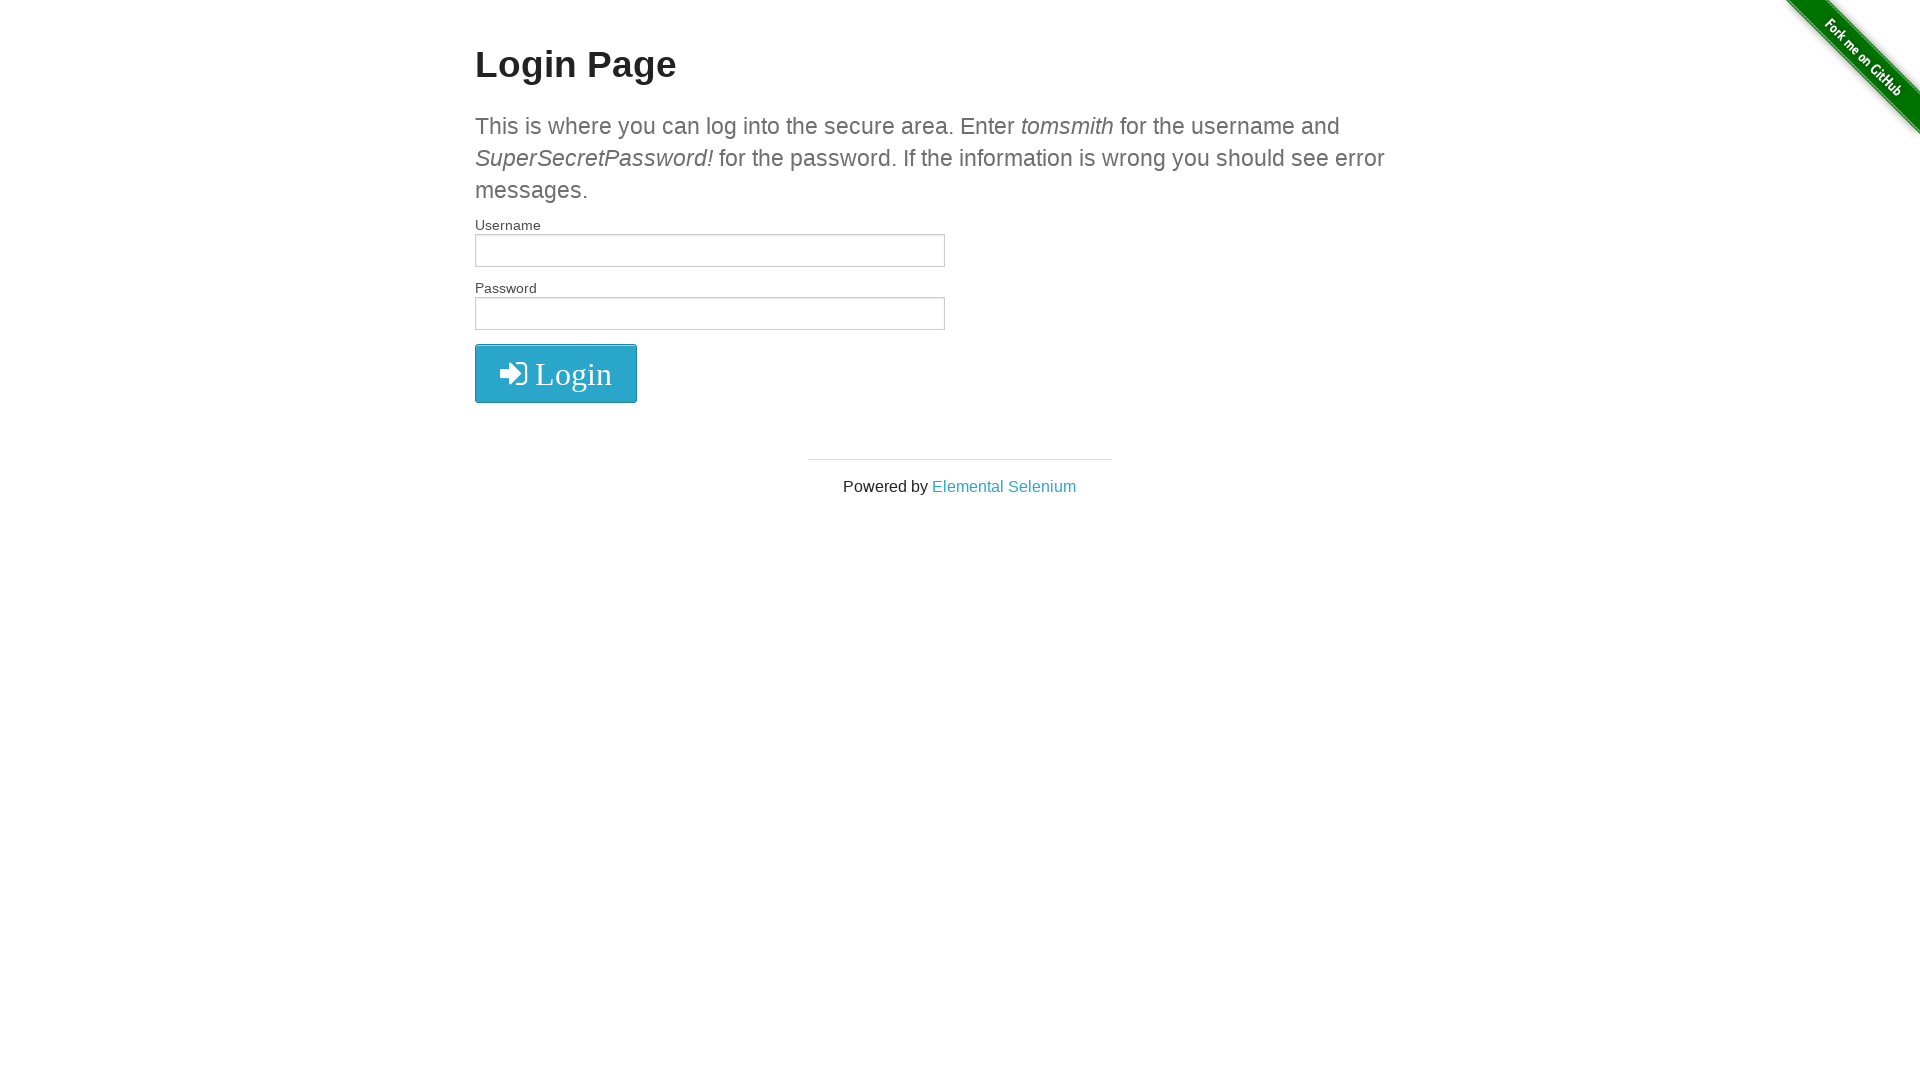

Page fully loaded - DOM content ready
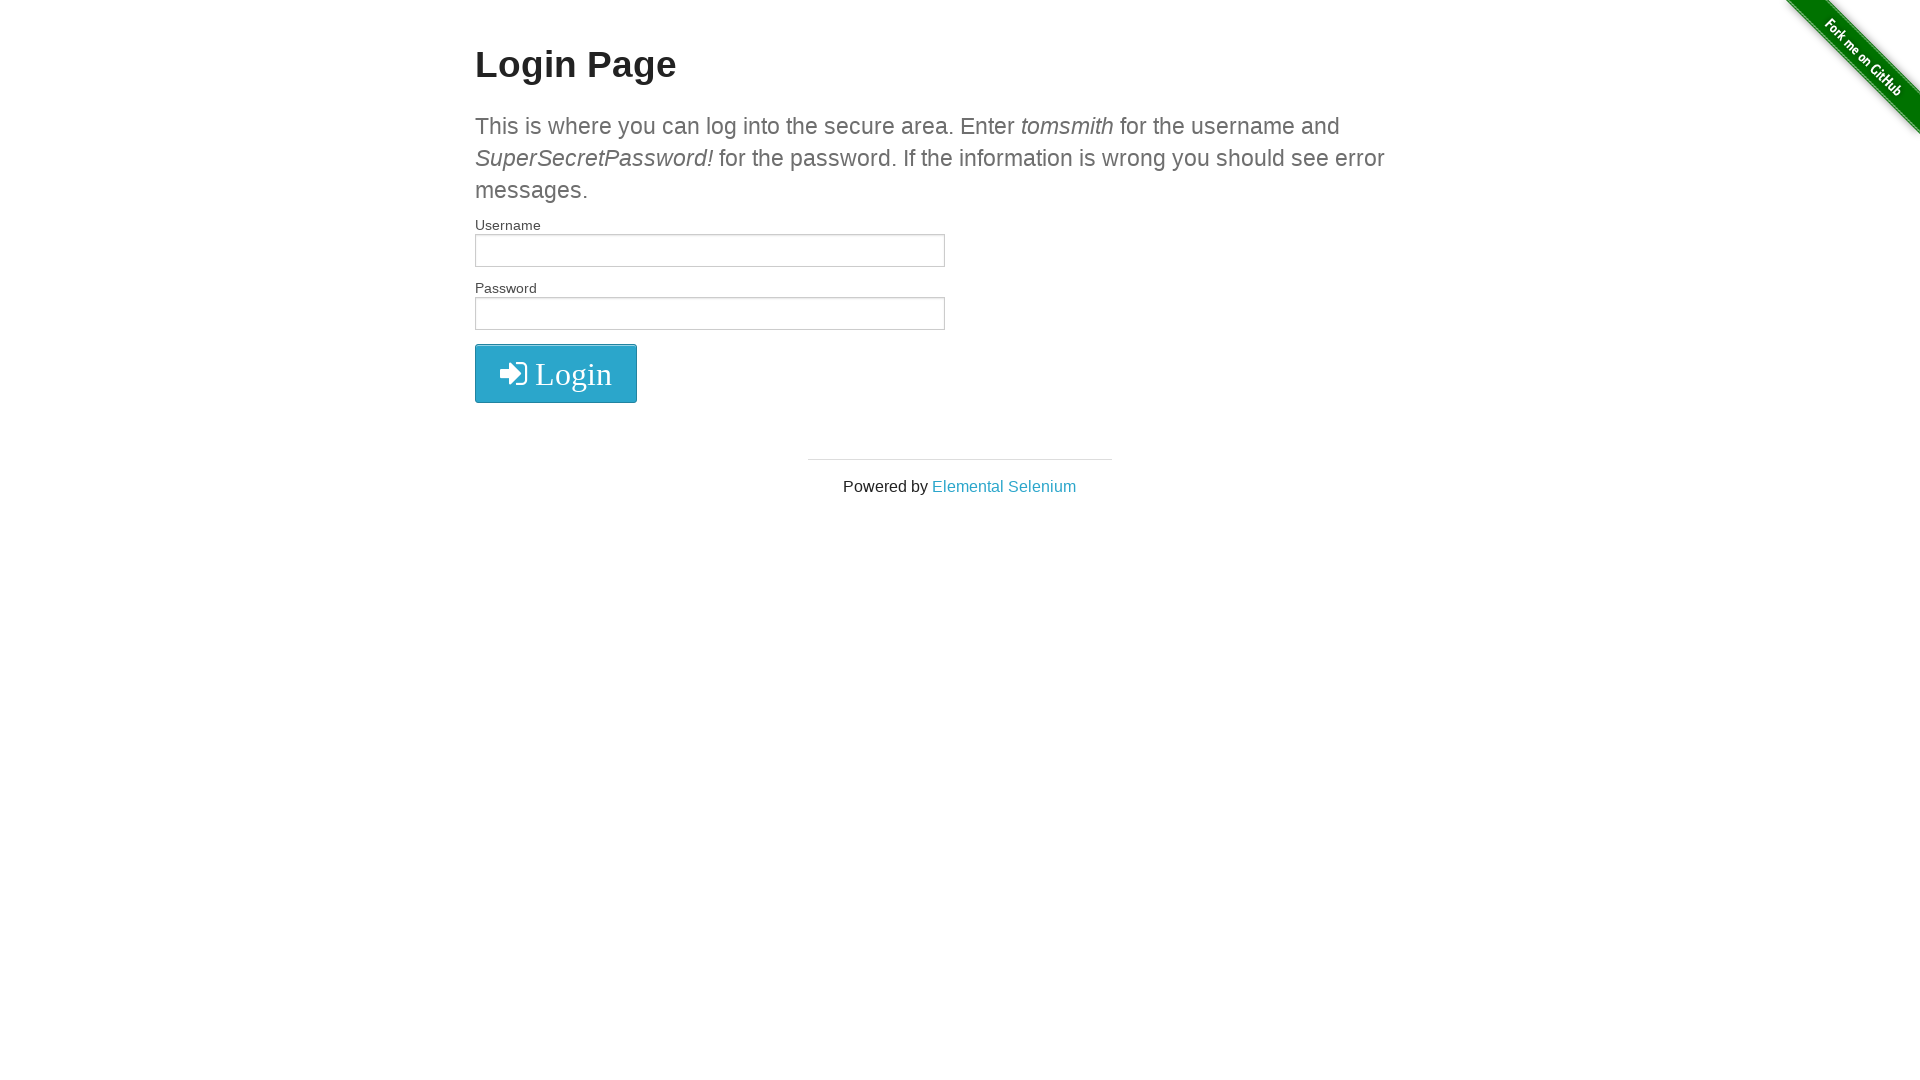

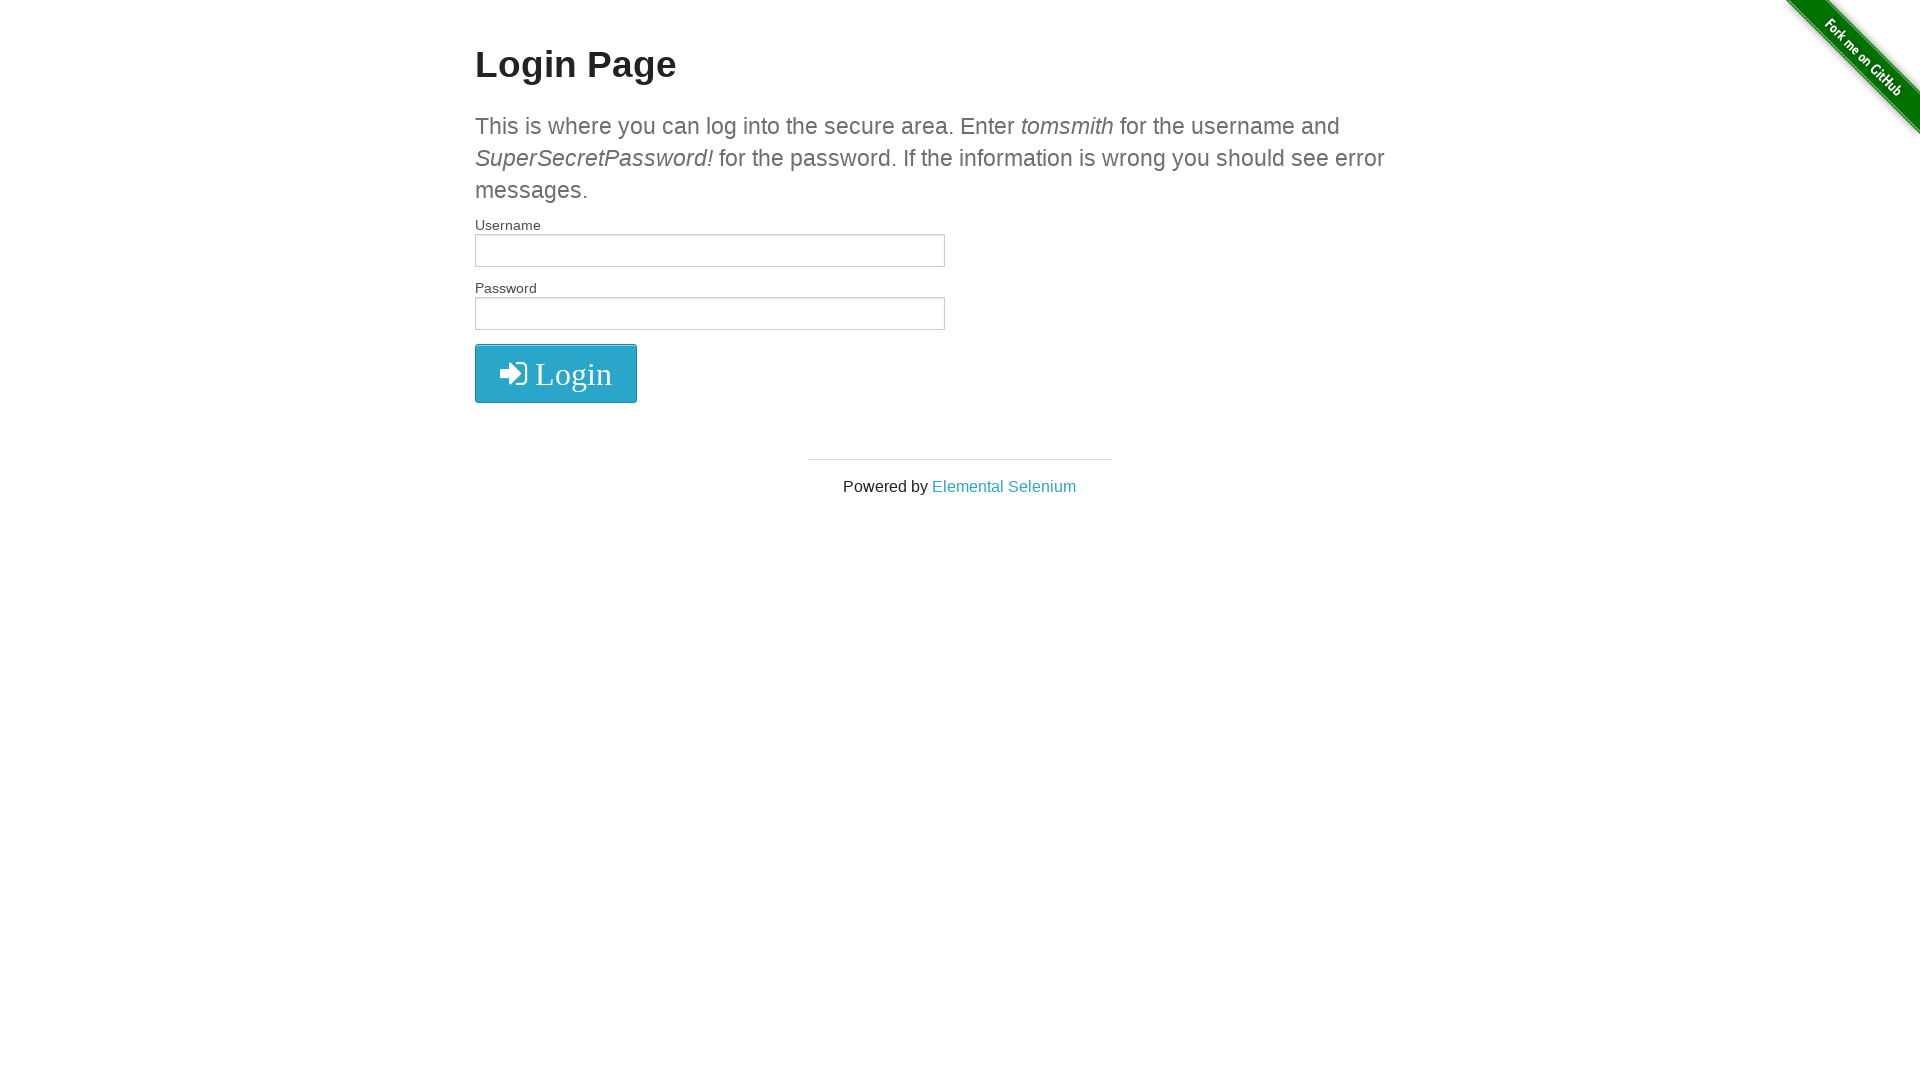